Tests search functionality by searching for "Selenium" and verifying it appears in the search results heading

Starting URL: https://www.globalsqa.com/demo-site/frames-and-windows/#iFrame

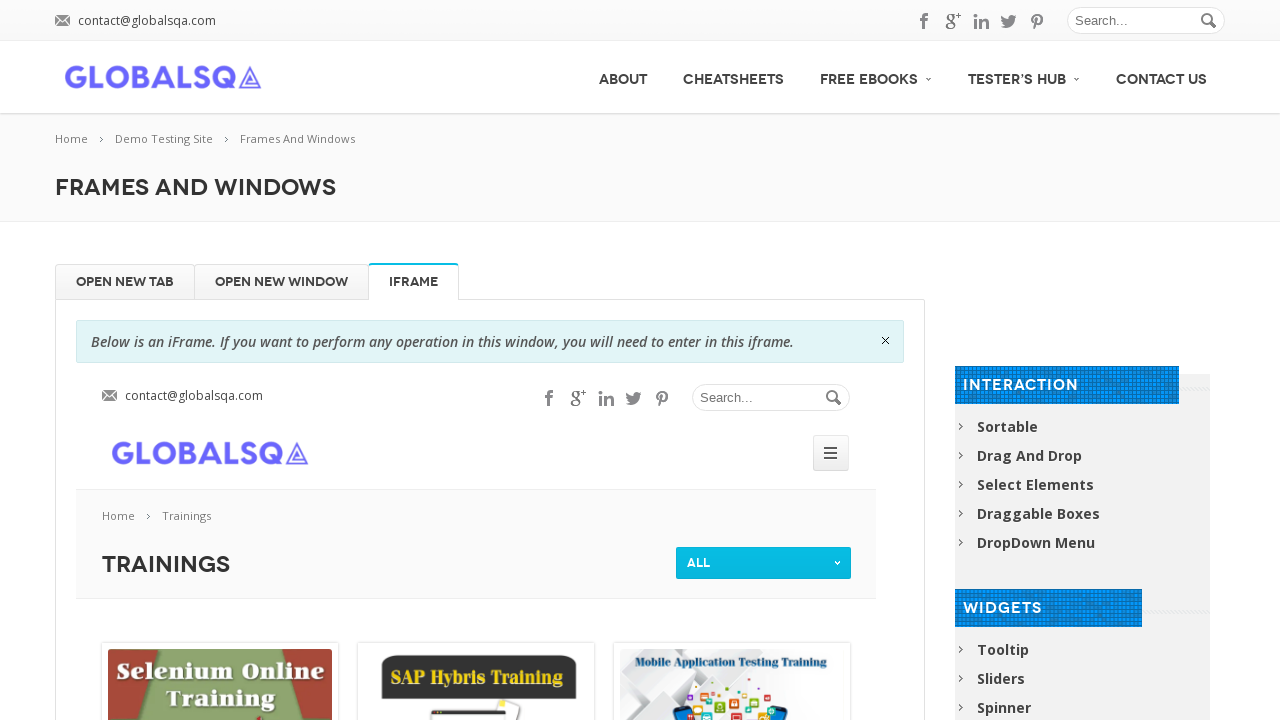

Filled search field with 'Selenium' on #s
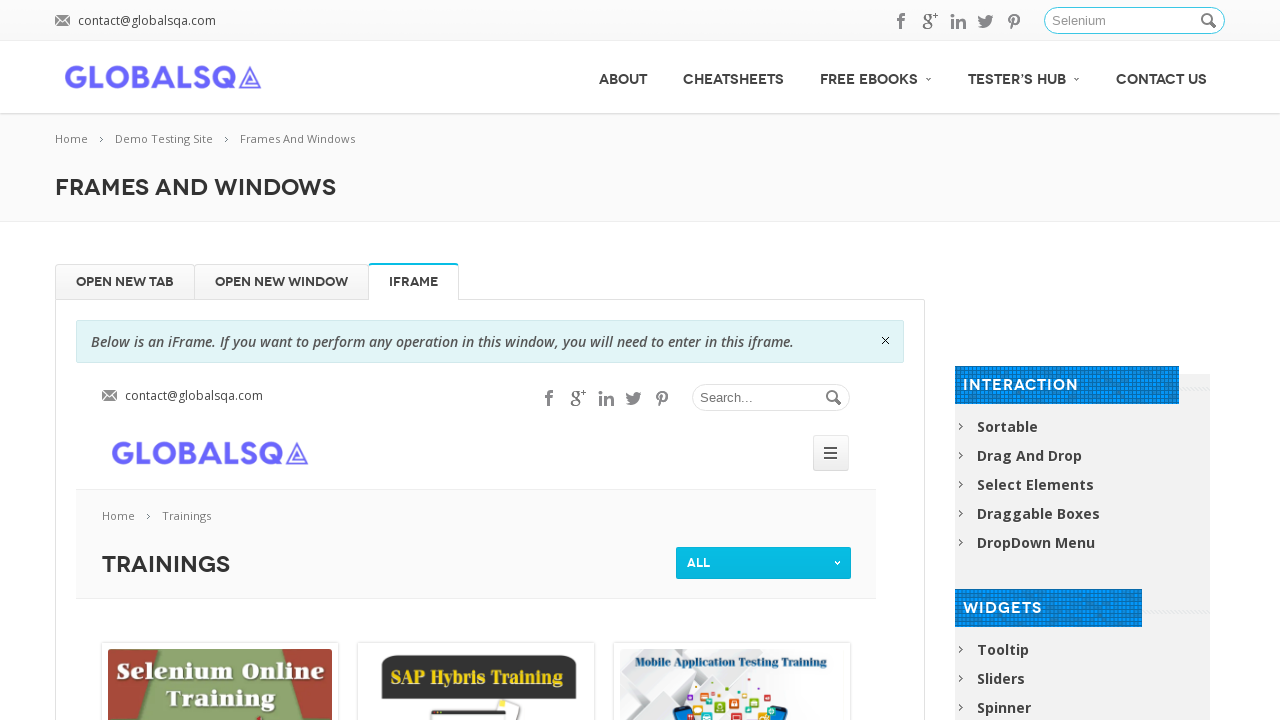

Clicked search button at (1210, 21) on .button_search
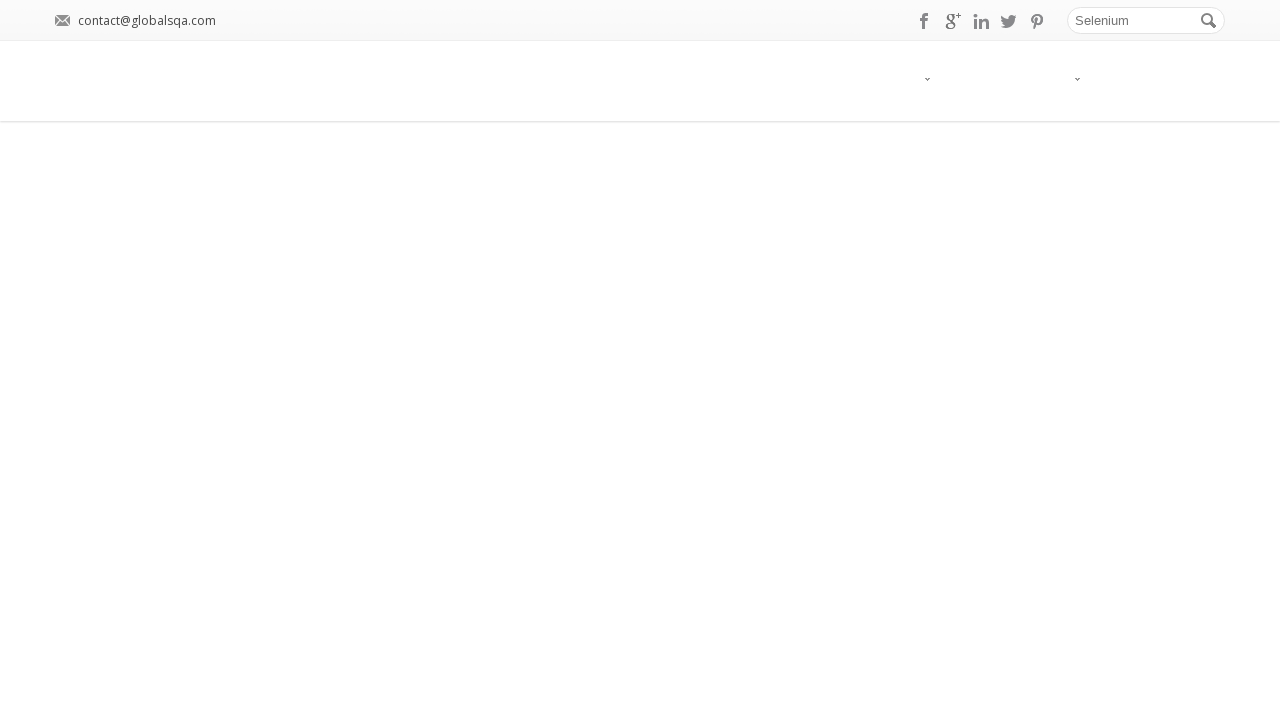

Search results loaded with 'Selenium' in heading
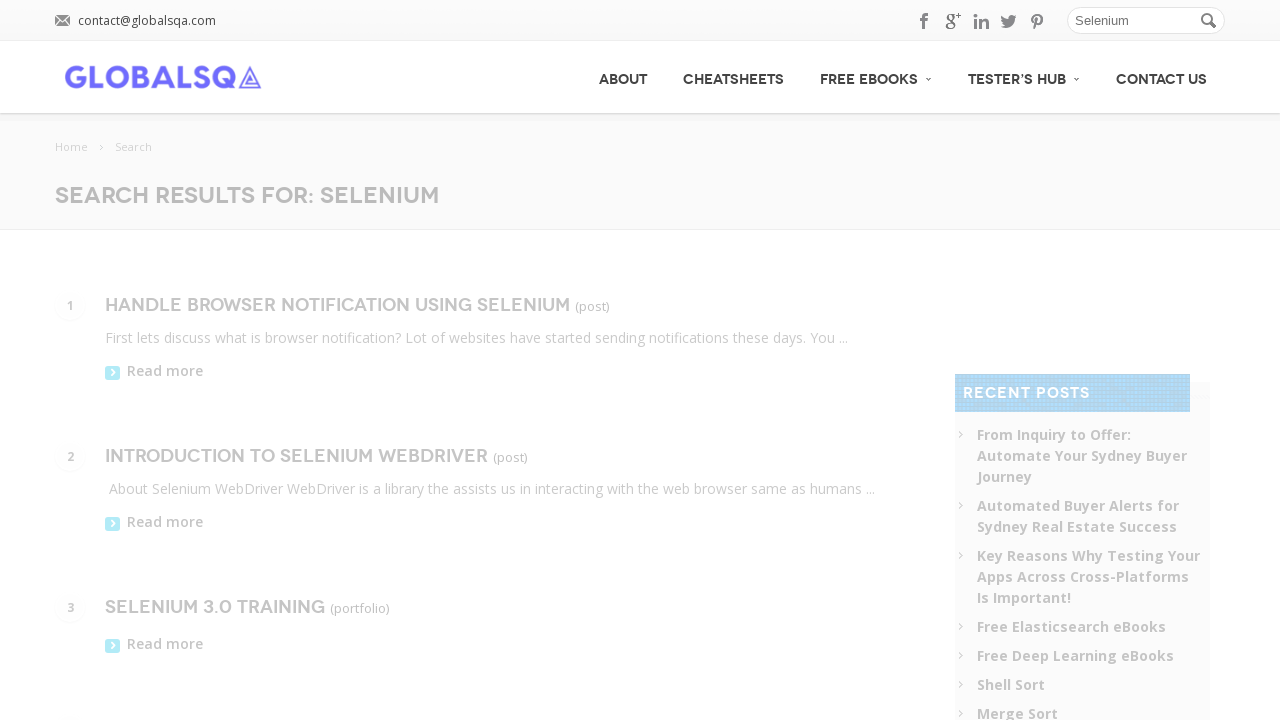

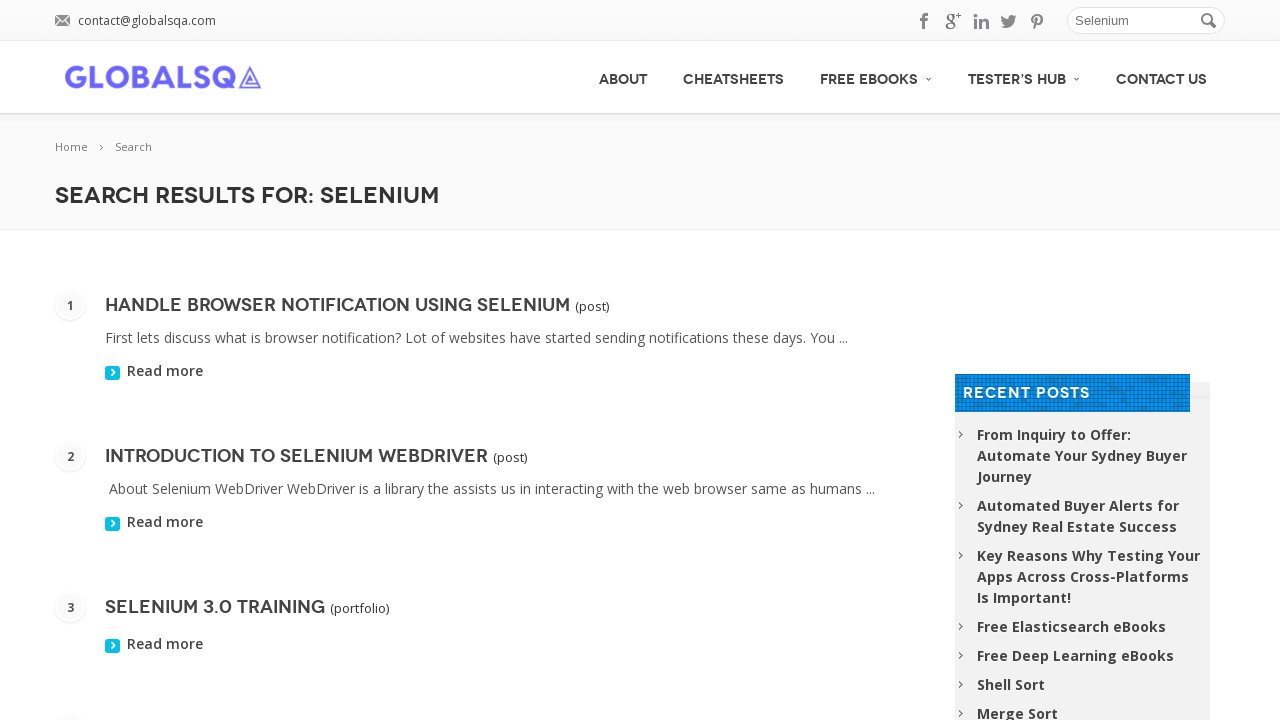